Navigates to the Heroku test application login page and clicks on a link containing "Elemental" text to navigate to another section of the site.

Starting URL: https://the-internet.herokuapp.com/login

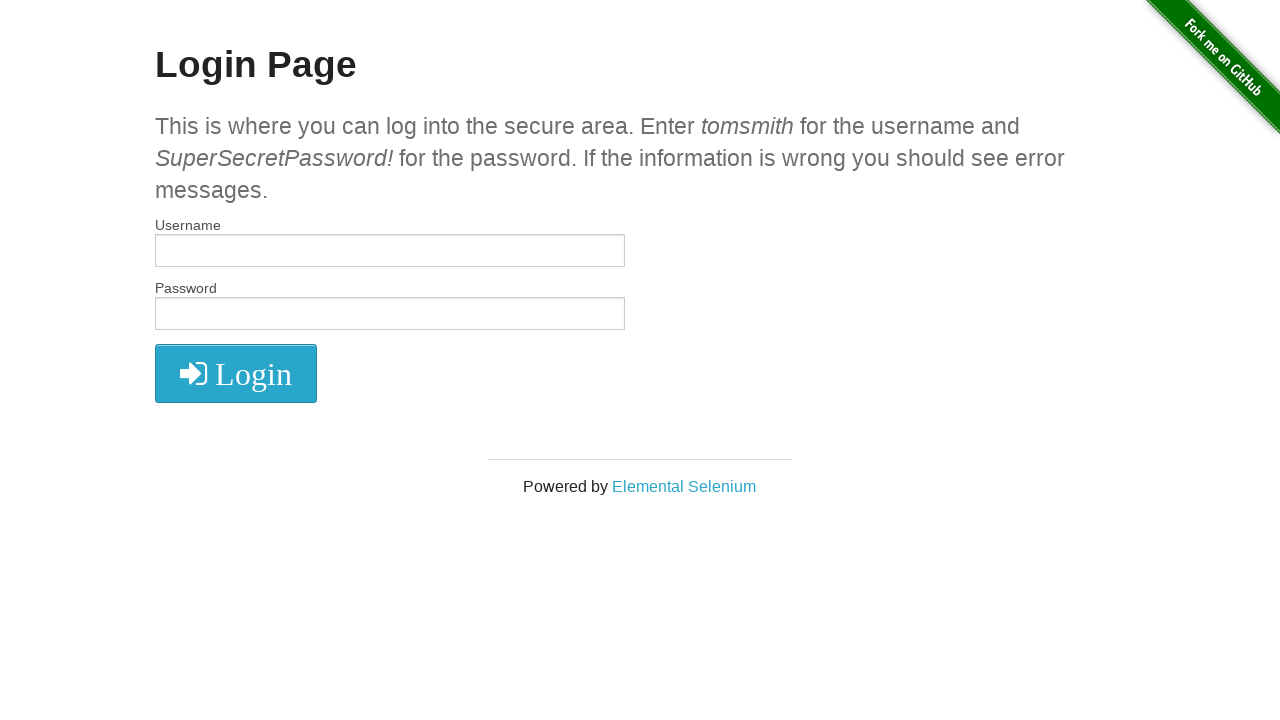

Clicked on link containing 'Elemental' text at (684, 486) on a:has-text('Elemental')
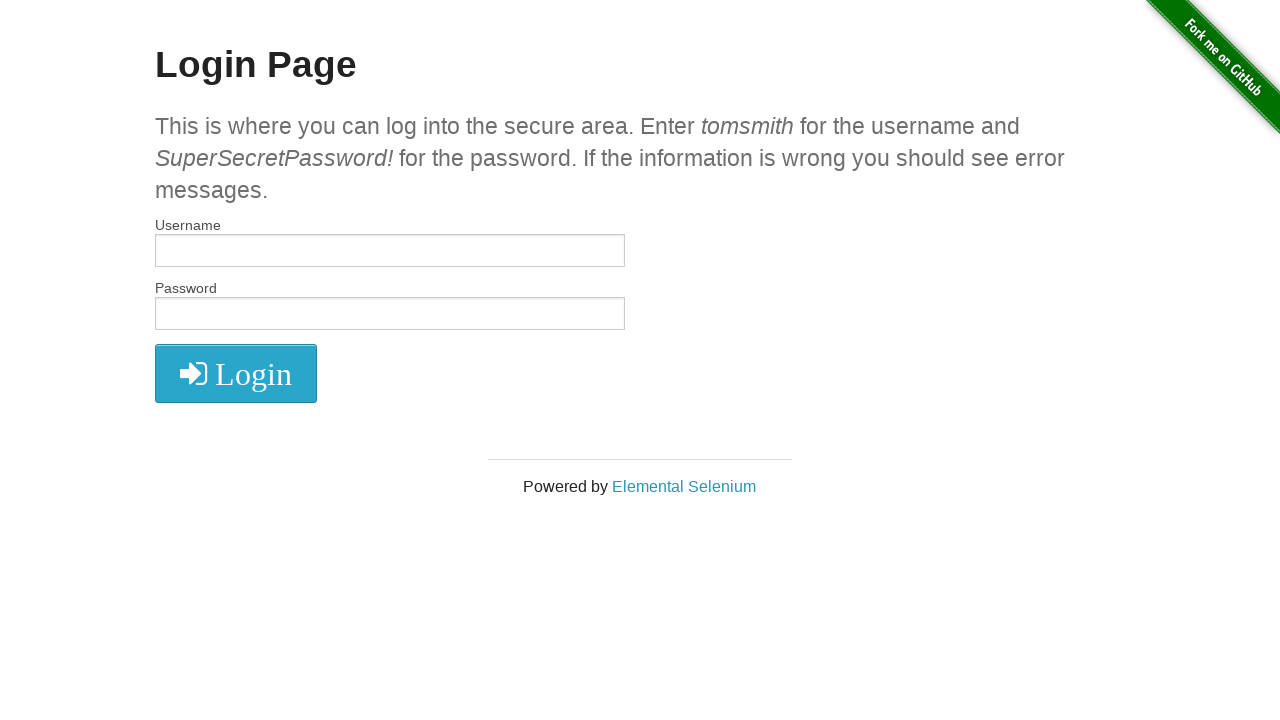

Waited for navigation to complete (networkidle)
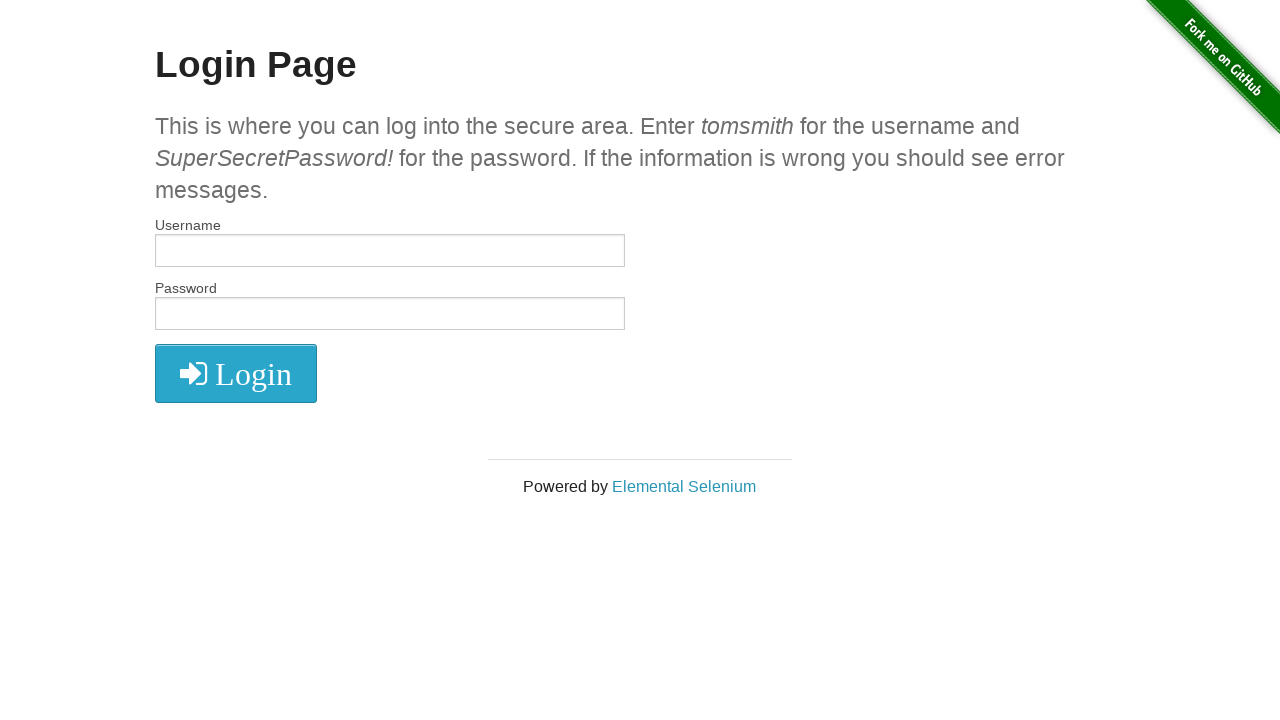

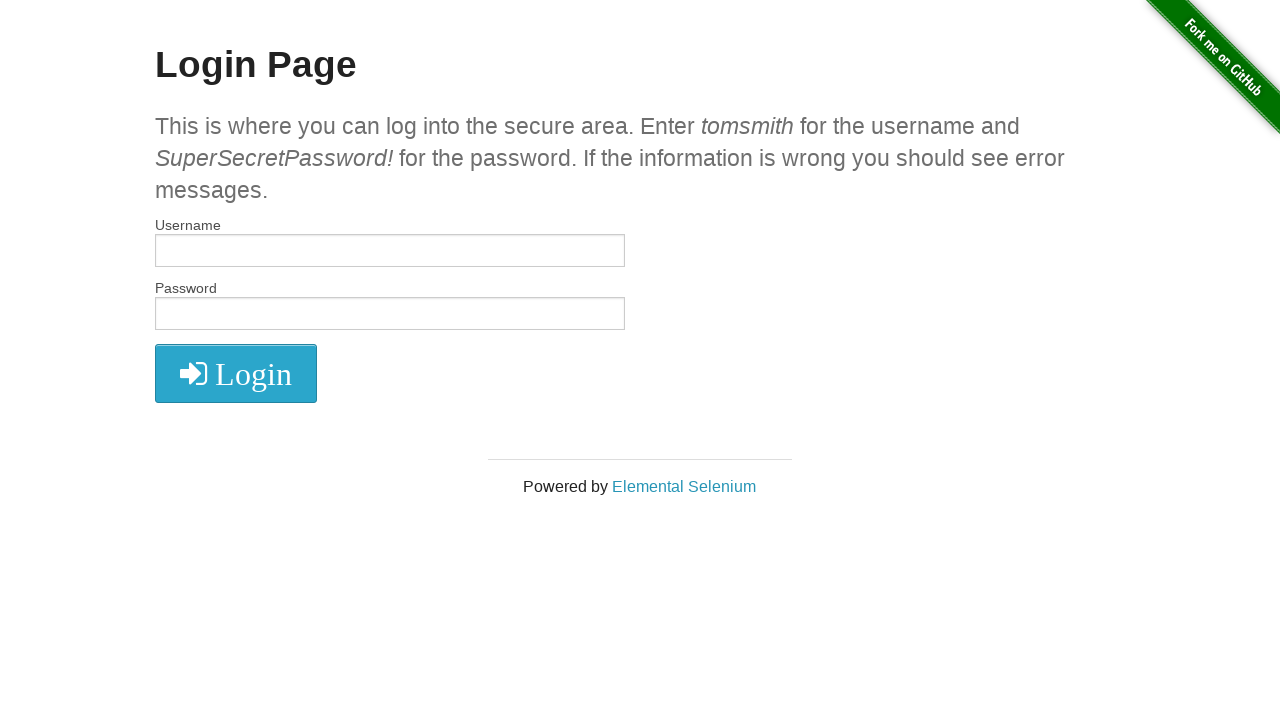